Tests clicking a link and verifying navigation to another page by checking the title

Starting URL: http://saucelabs.com/test/guinea-pig

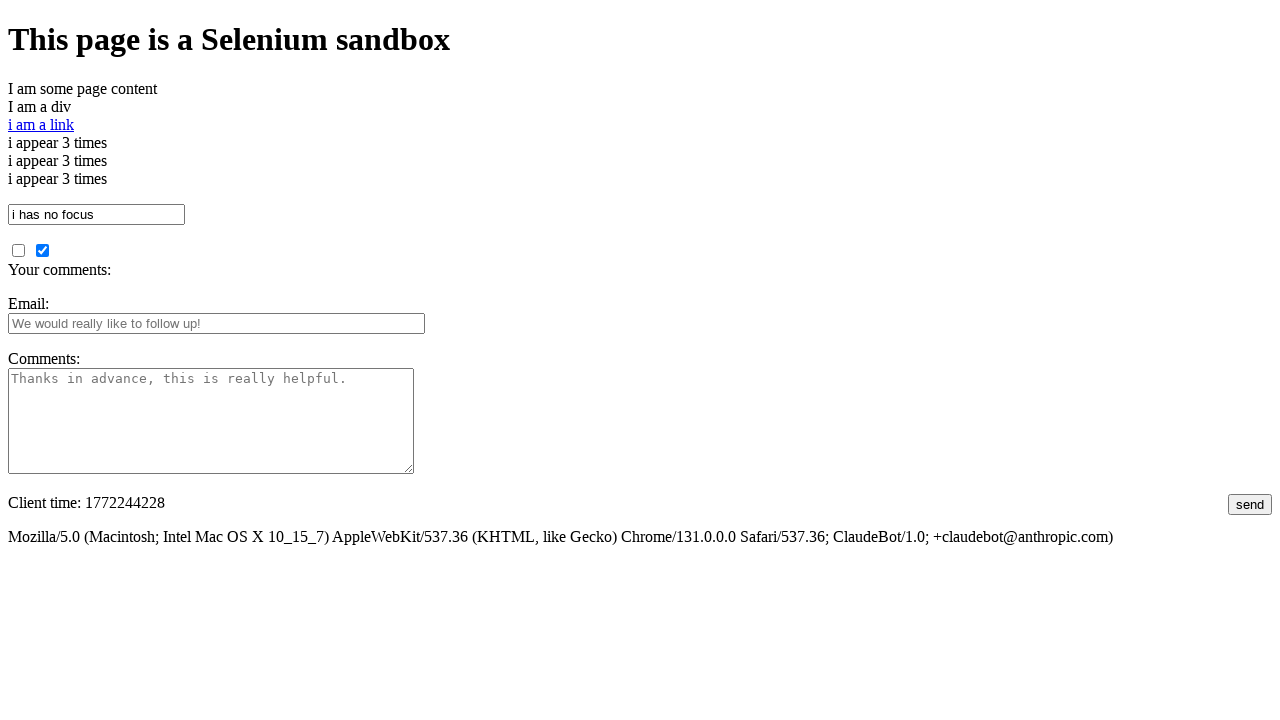

Clicked link with ID 'i am a link' at (41, 124) on #i\ am\ a\ link
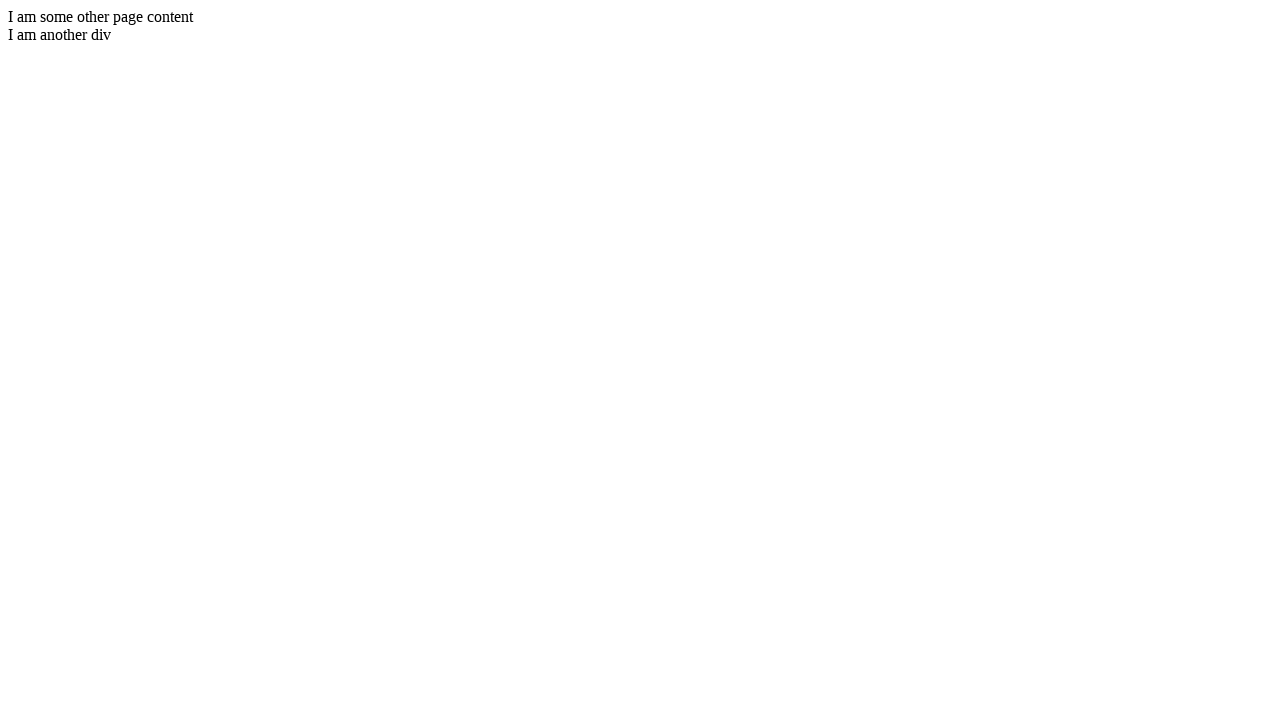

Verified page title contains 'I am another page title'
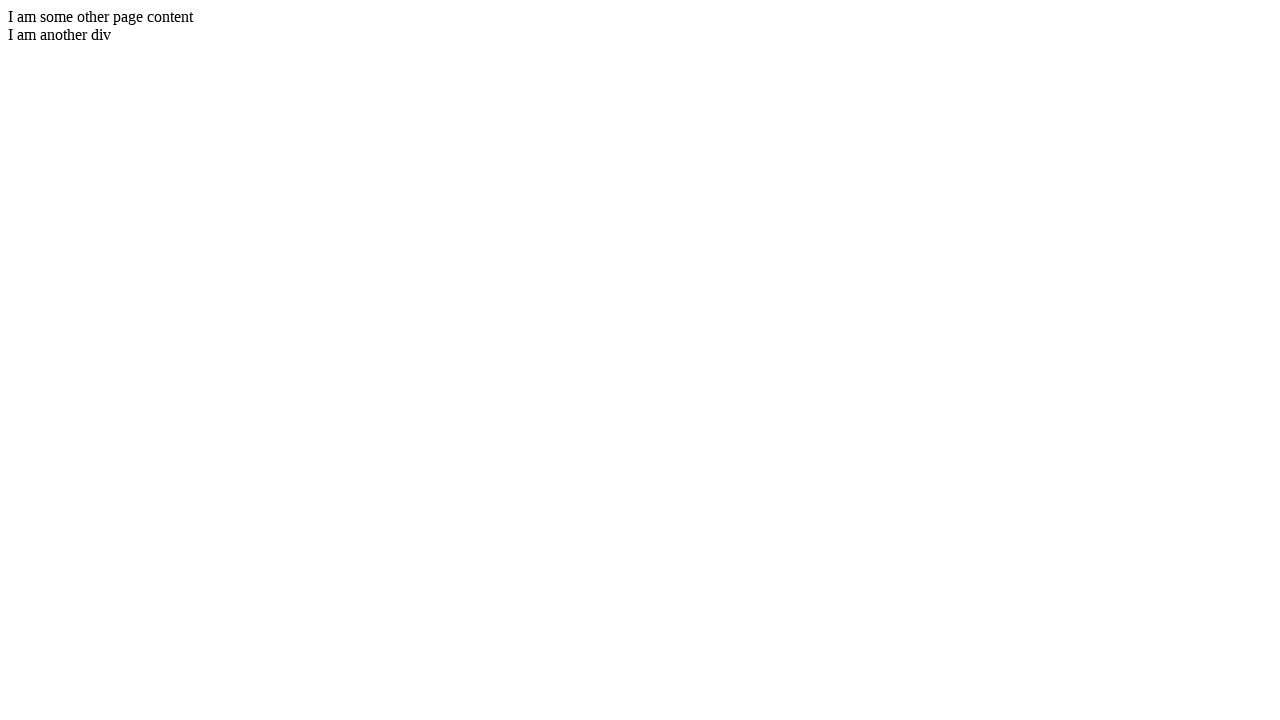

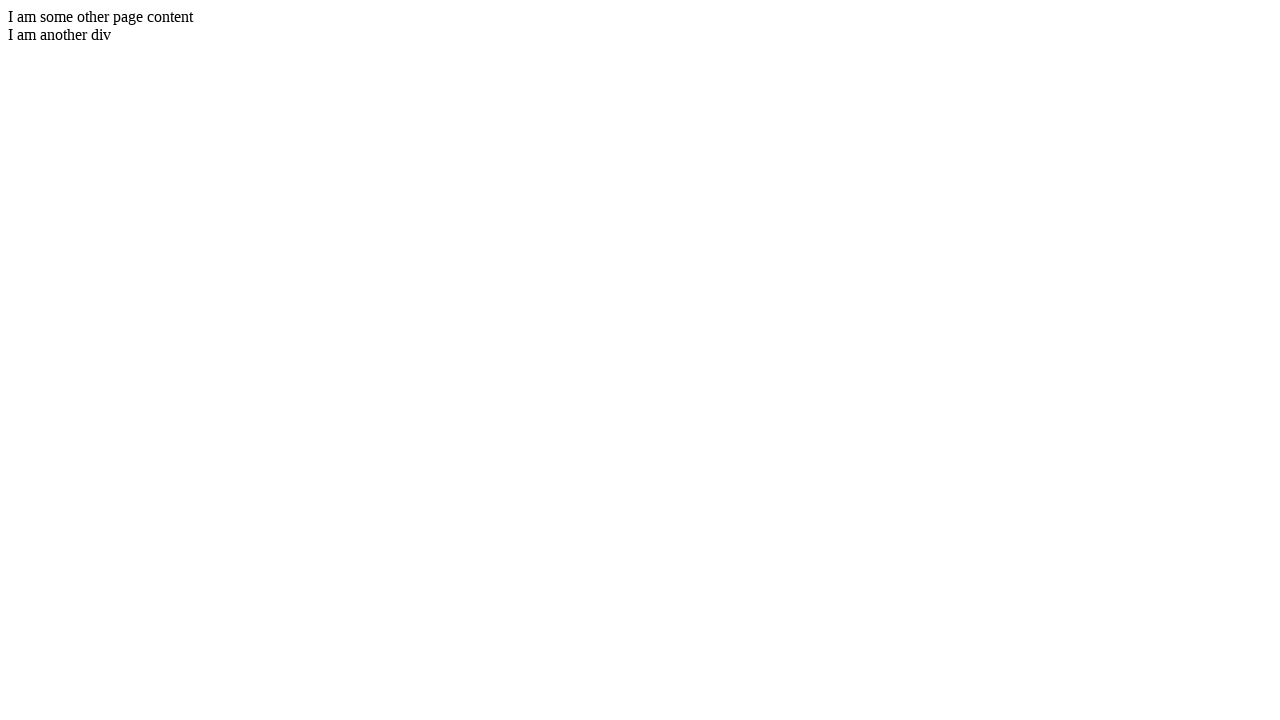